Tests a math challenge page by reading two numbers, calculating their sum, selecting the result from a dropdown, and submitting the form

Starting URL: http://suninjuly.github.io/selects1.html

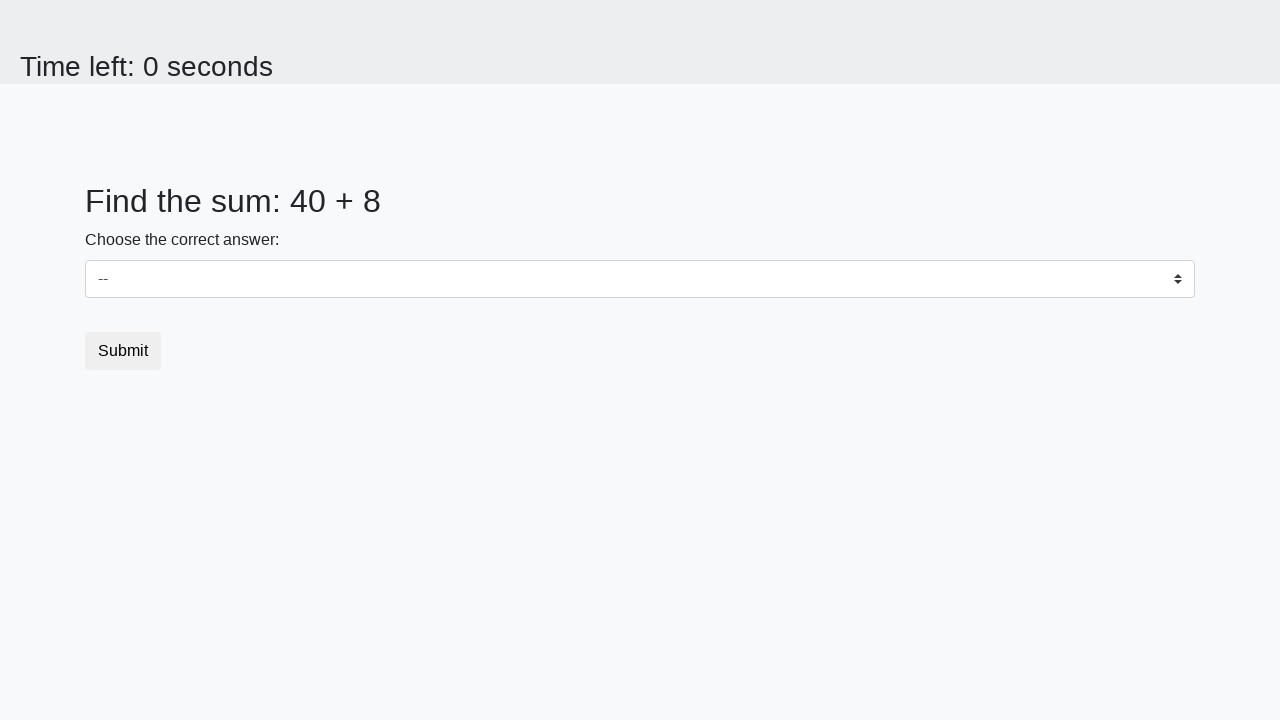

Read first number from #num1 element
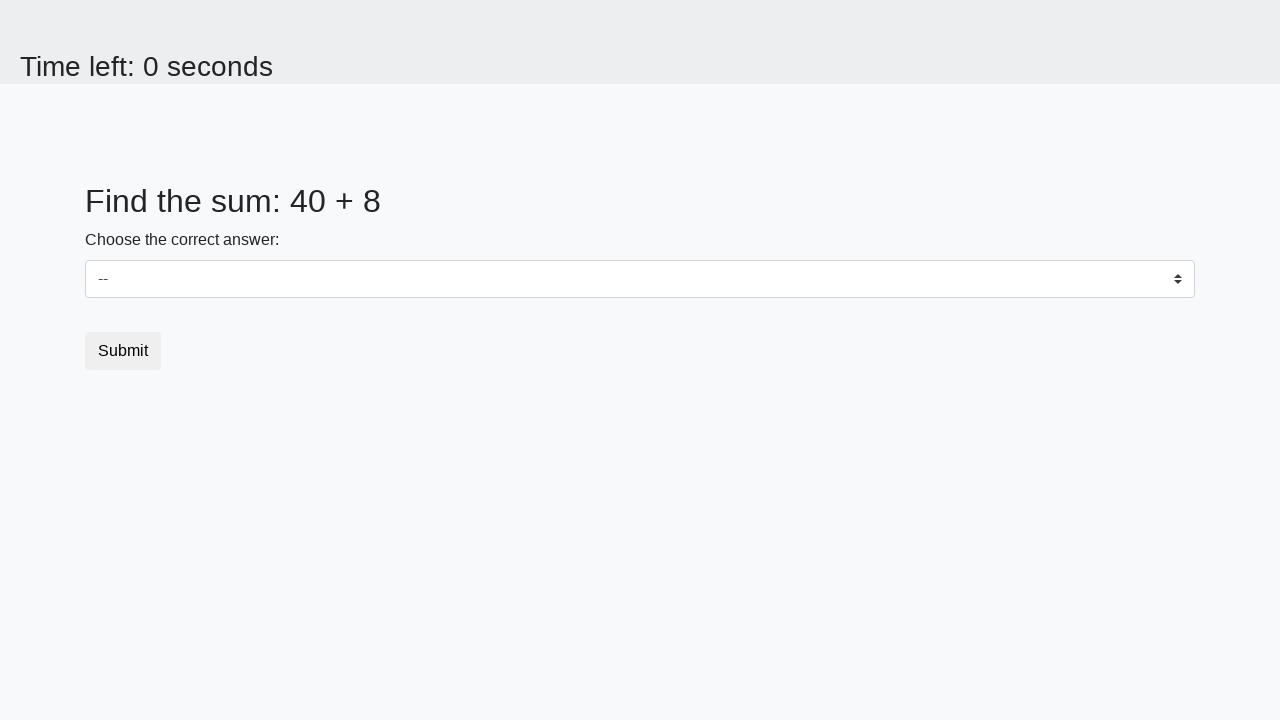

Read second number from #num2 element
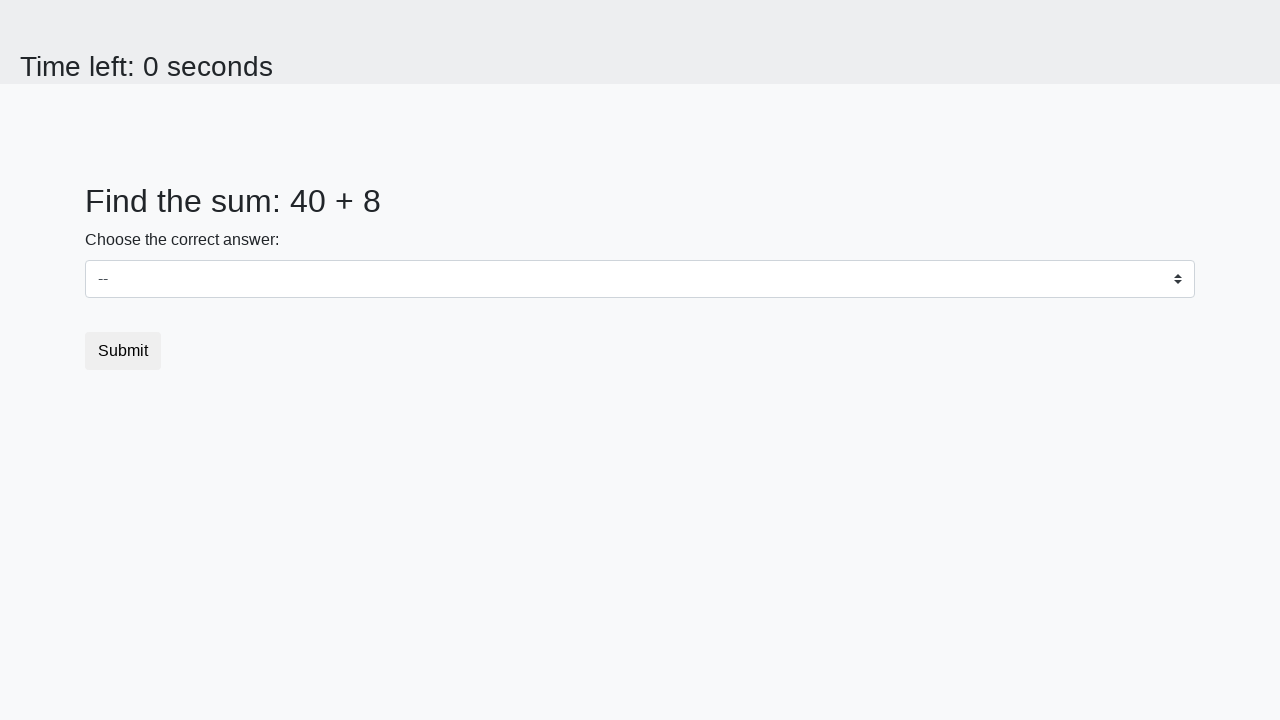

Calculated sum: 40 + 8 = 48
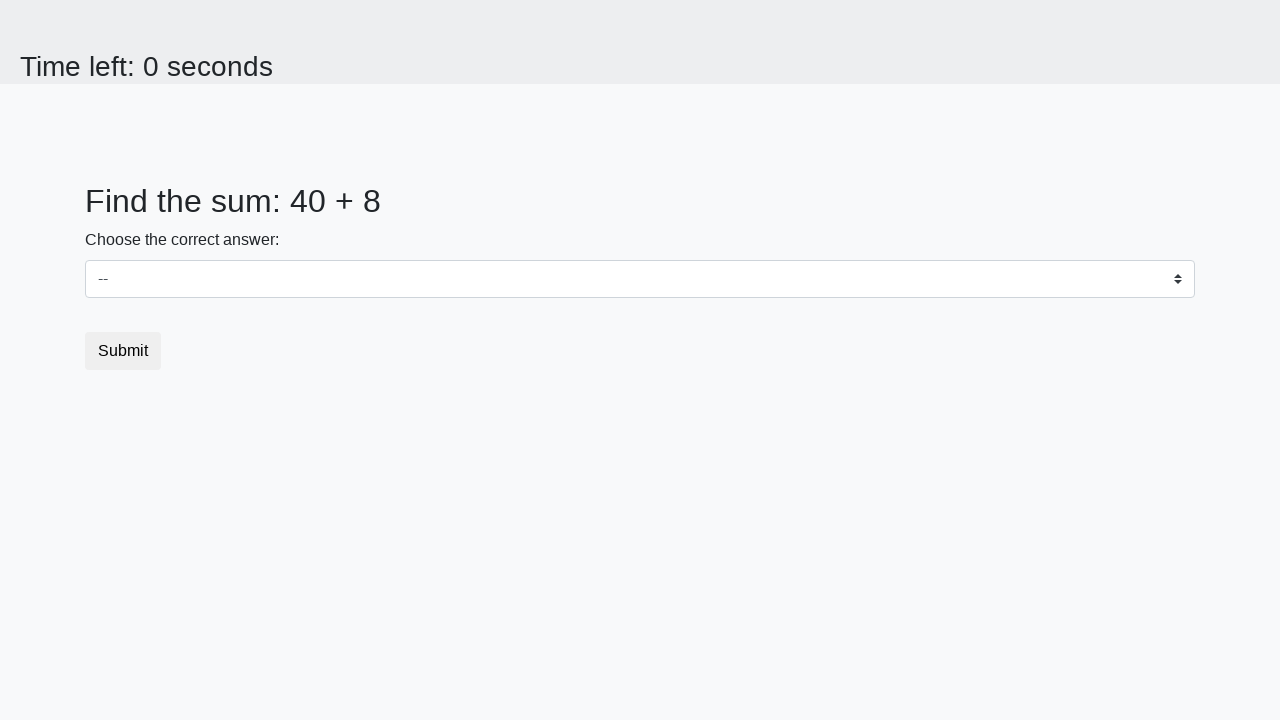

Selected calculated result '48' from dropdown on select
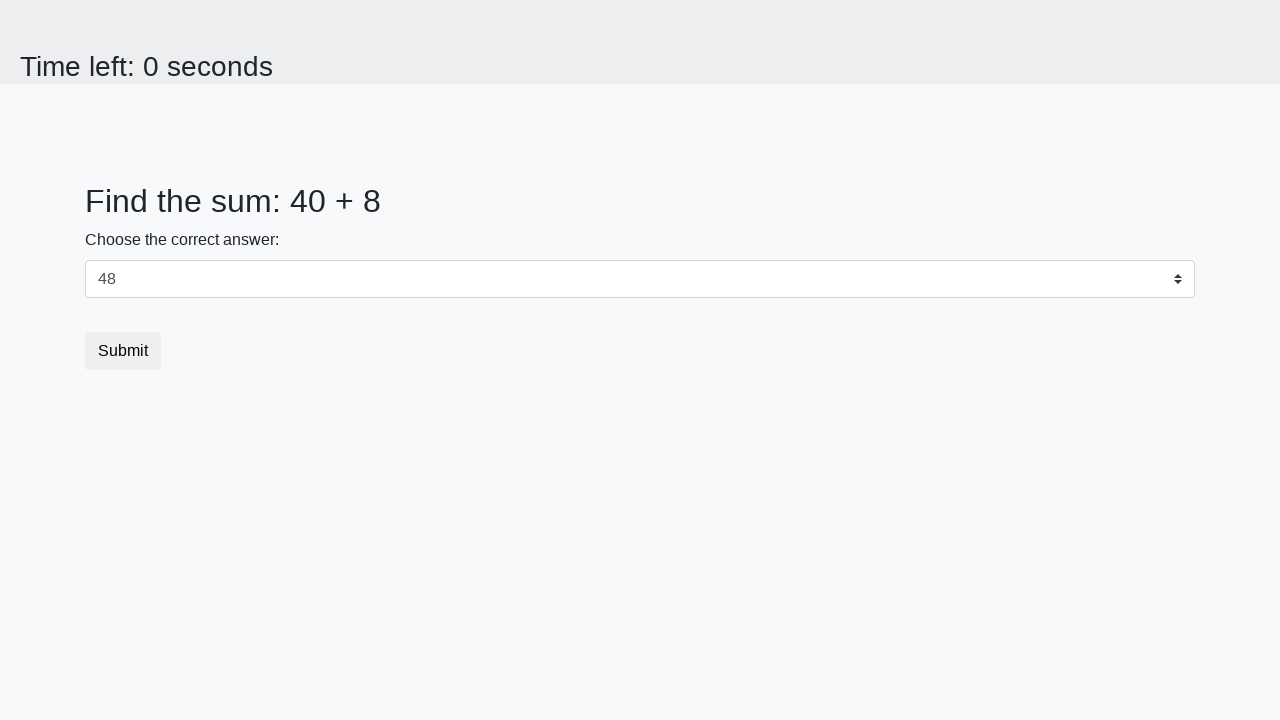

Clicked submit button to complete math challenge at (123, 351) on button.btn
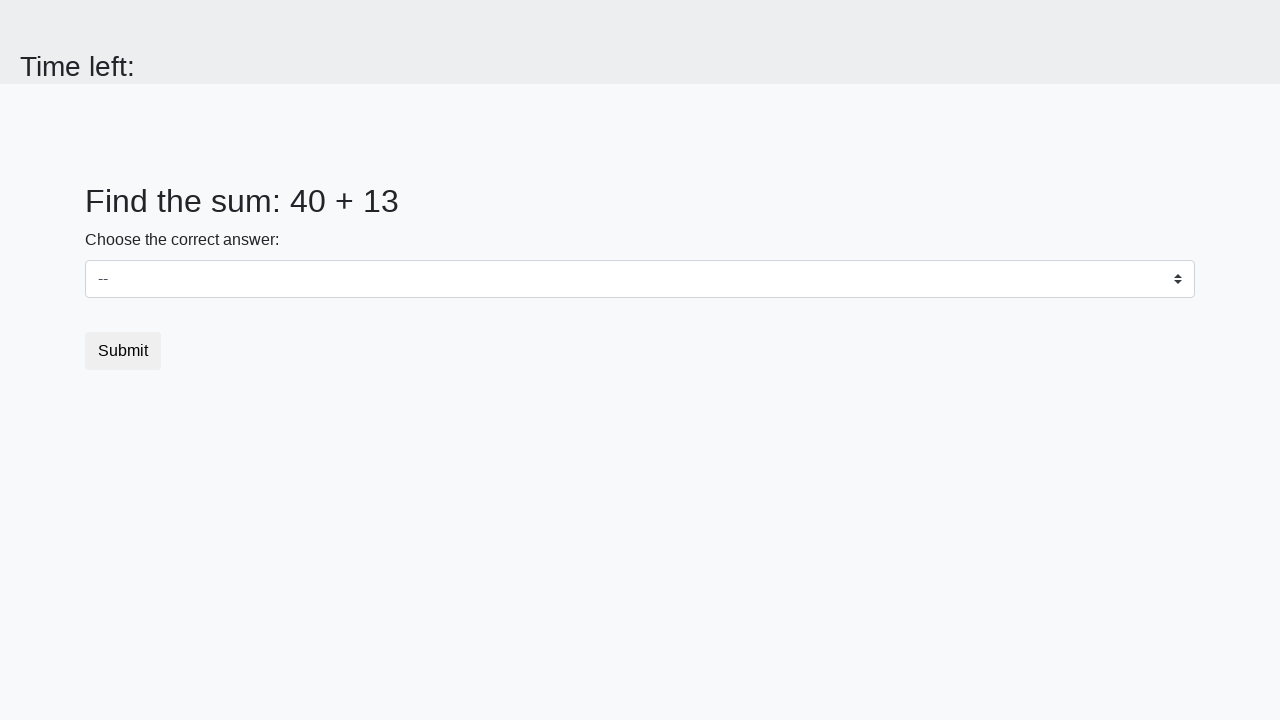

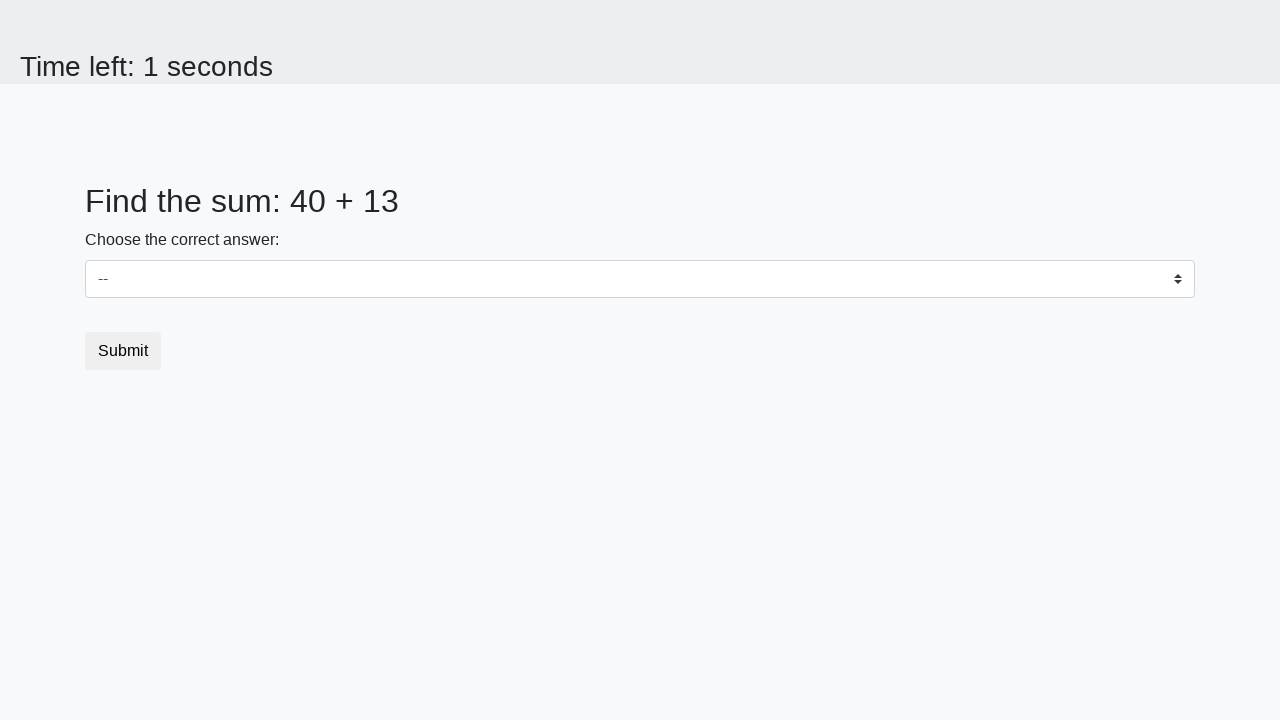